Navigates through multiple pages of quotes website, visiting pages 1 through 5

Starting URL: https://quotes.toscrape.com/page/1/

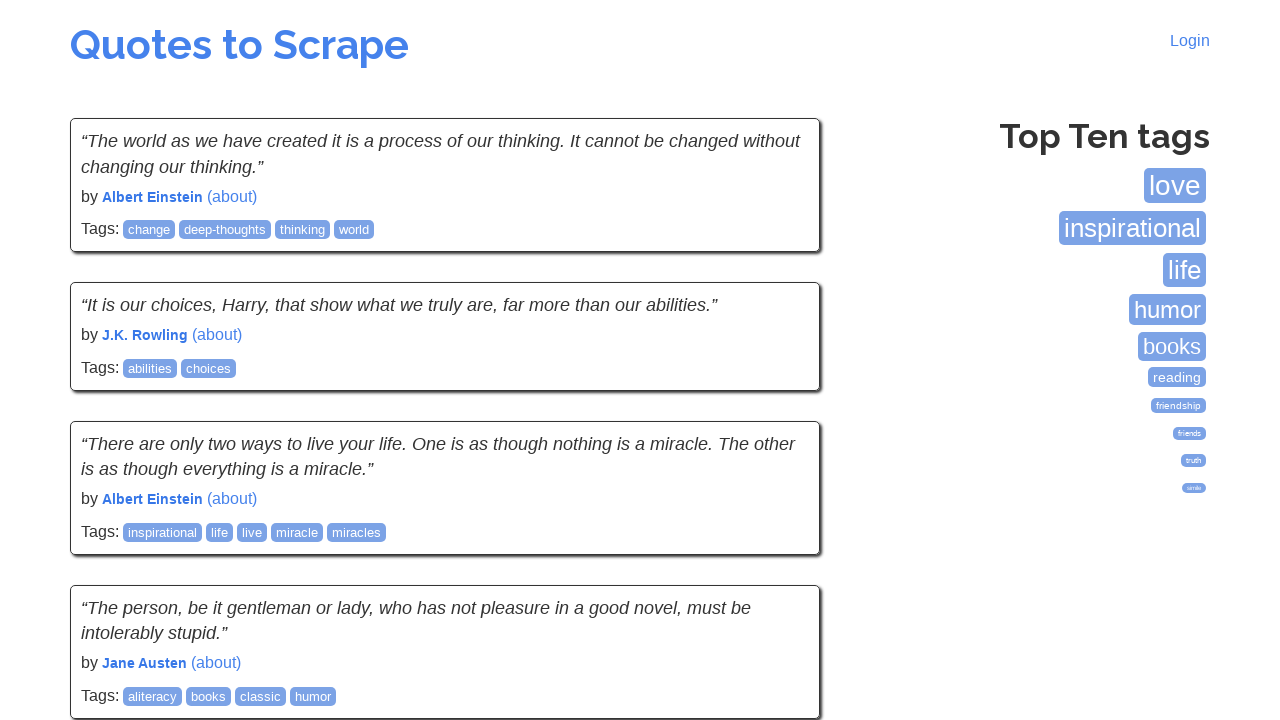

Waited for quotes to load on page 1
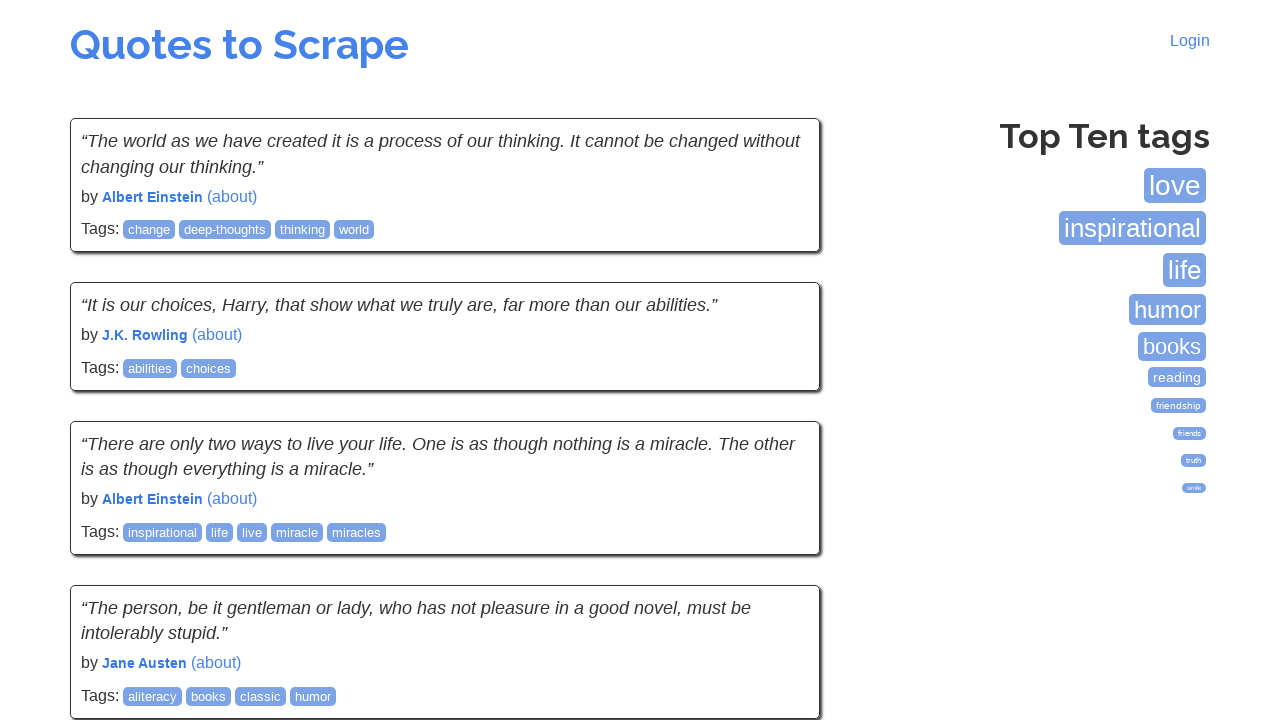

Navigated to page 2
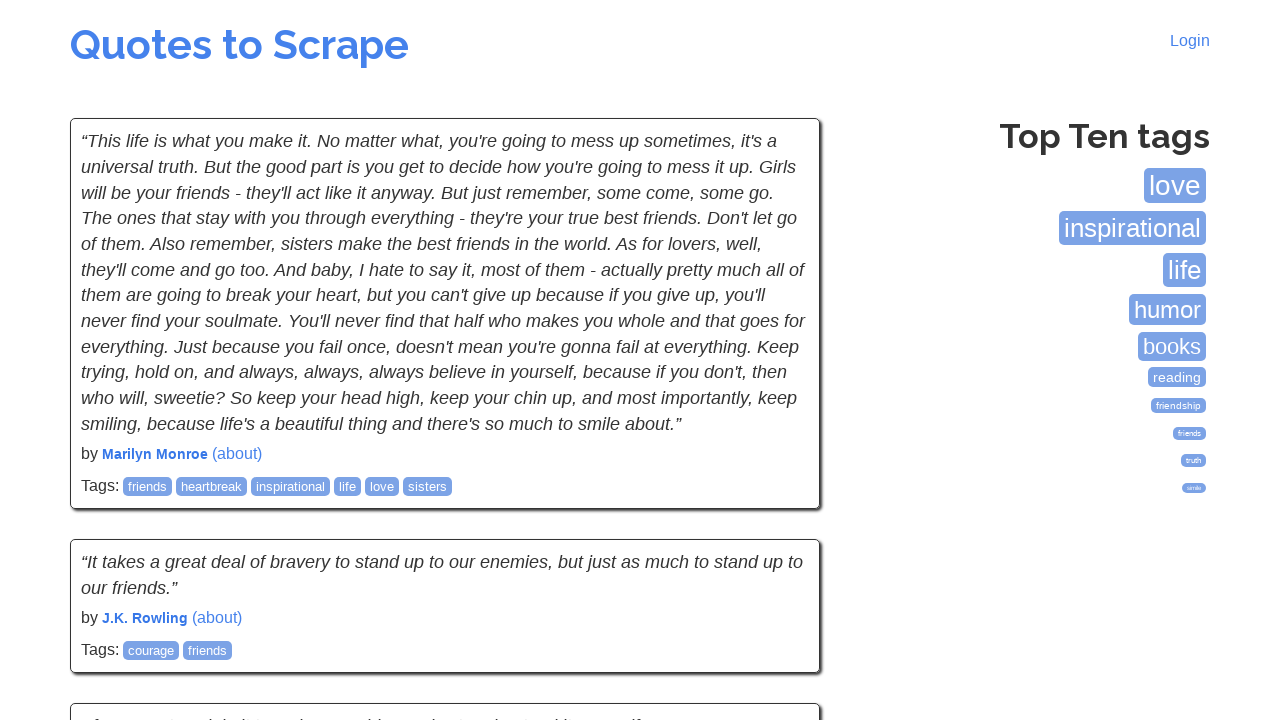

Waited for quotes to load on page 2
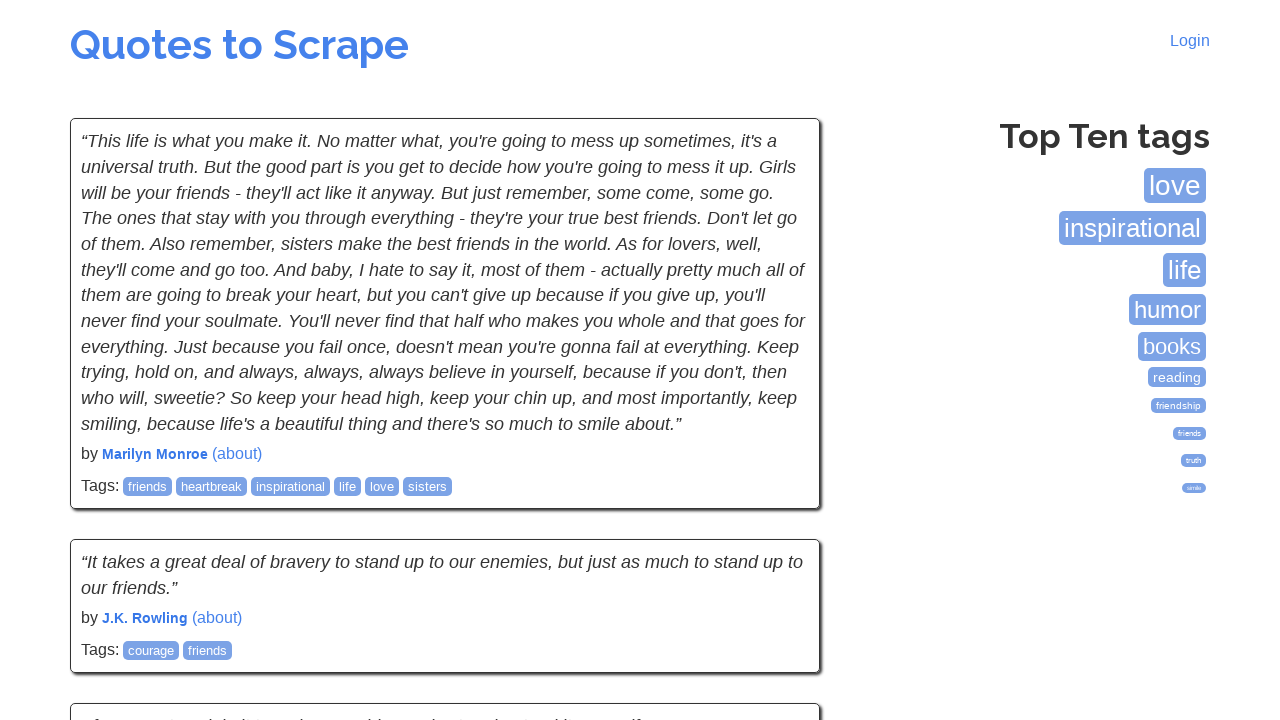

Navigated to page 3
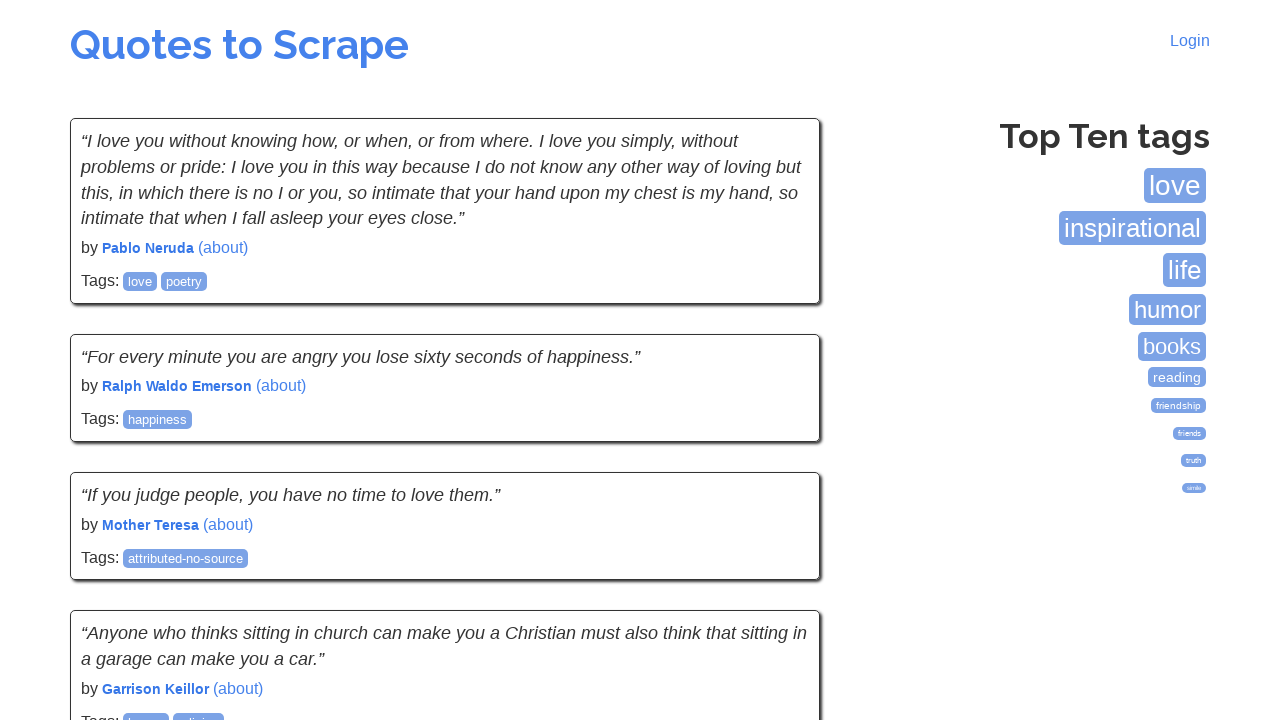

Waited for quotes to load on page 3
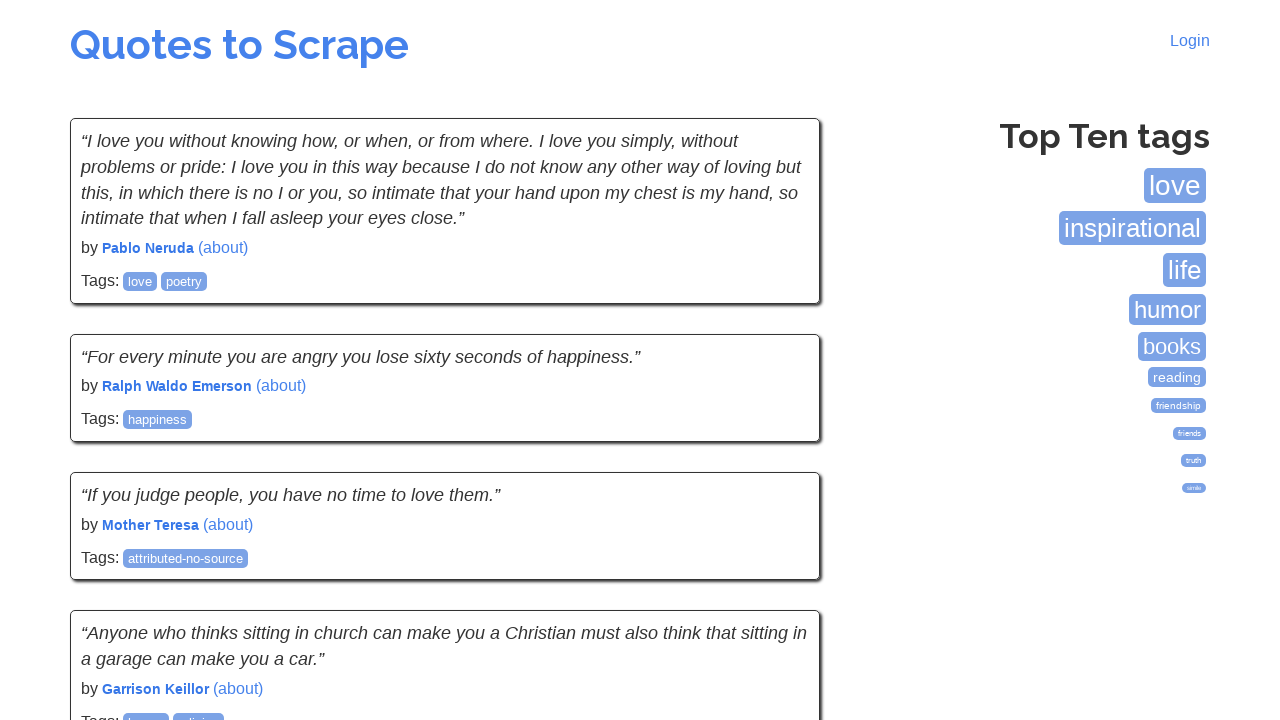

Navigated to page 4
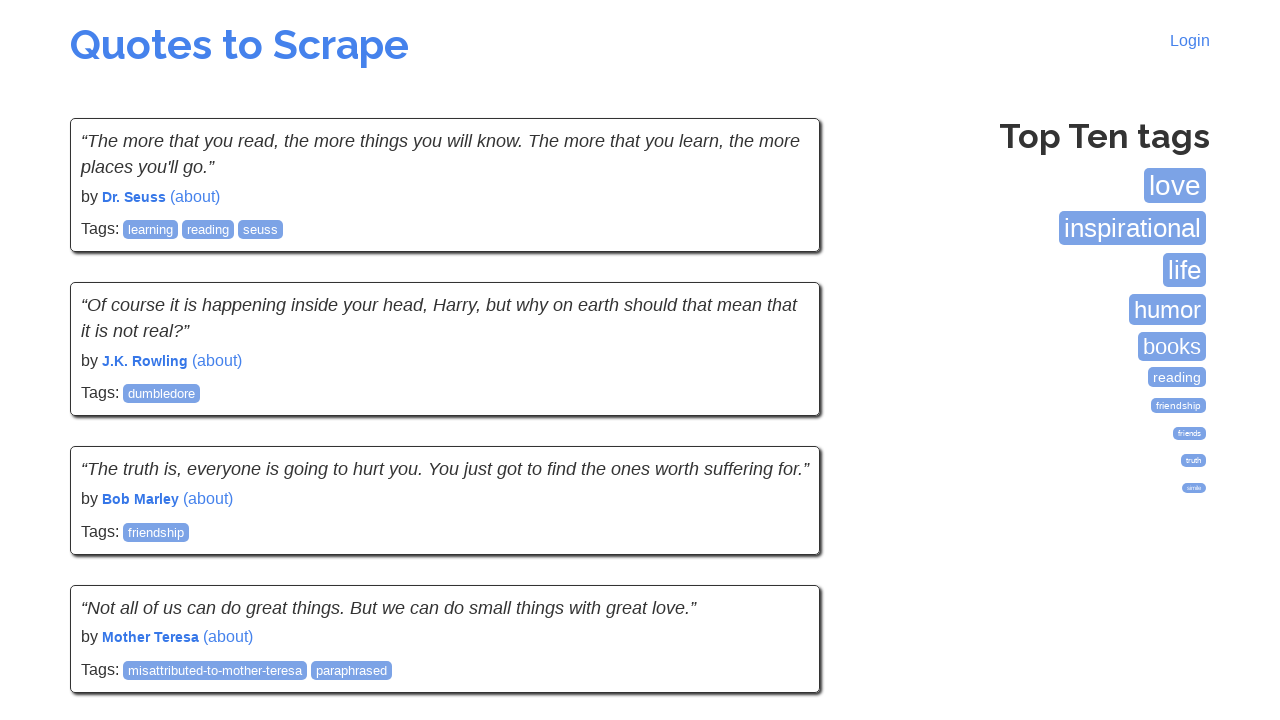

Waited for quotes to load on page 4
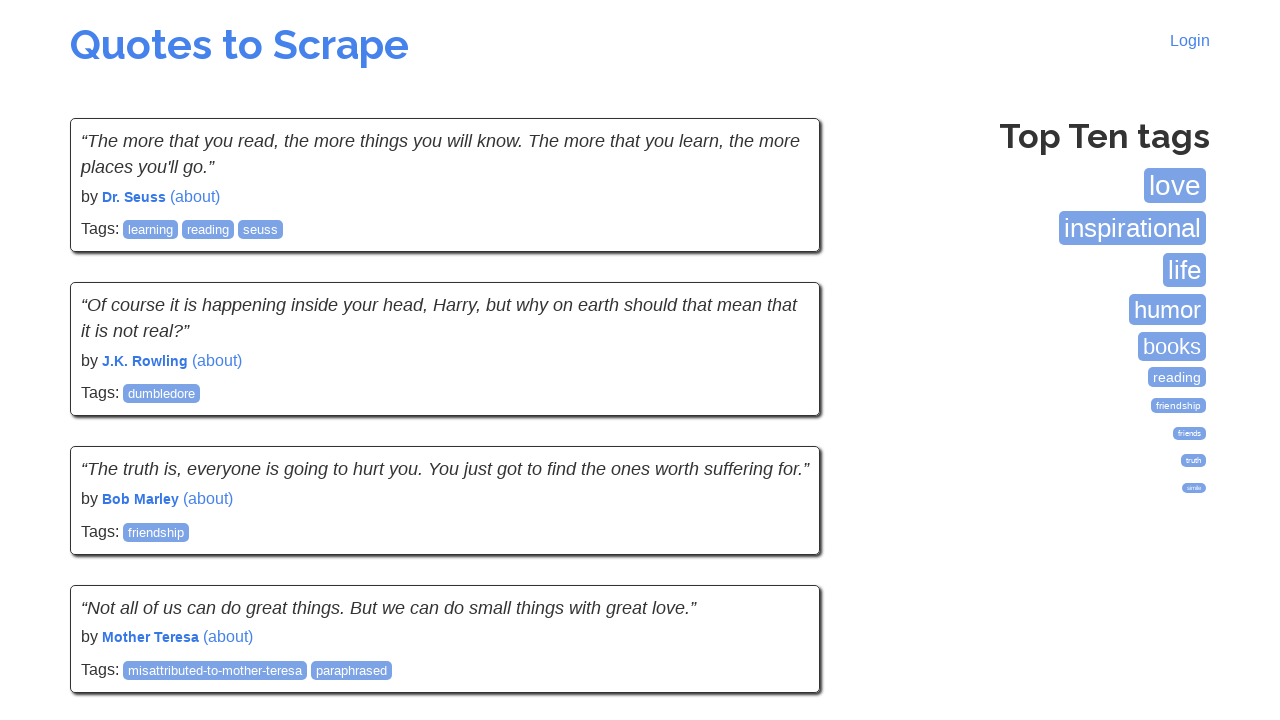

Navigated to page 5
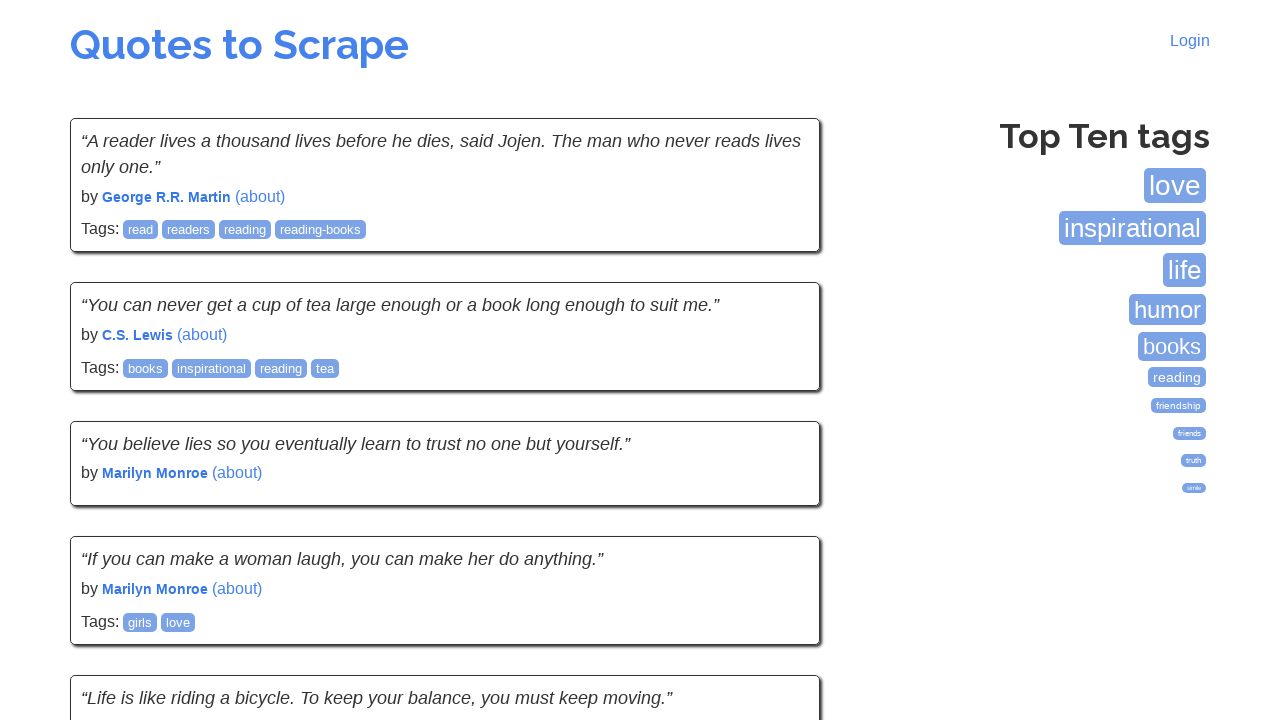

Waited for quotes to load on page 5
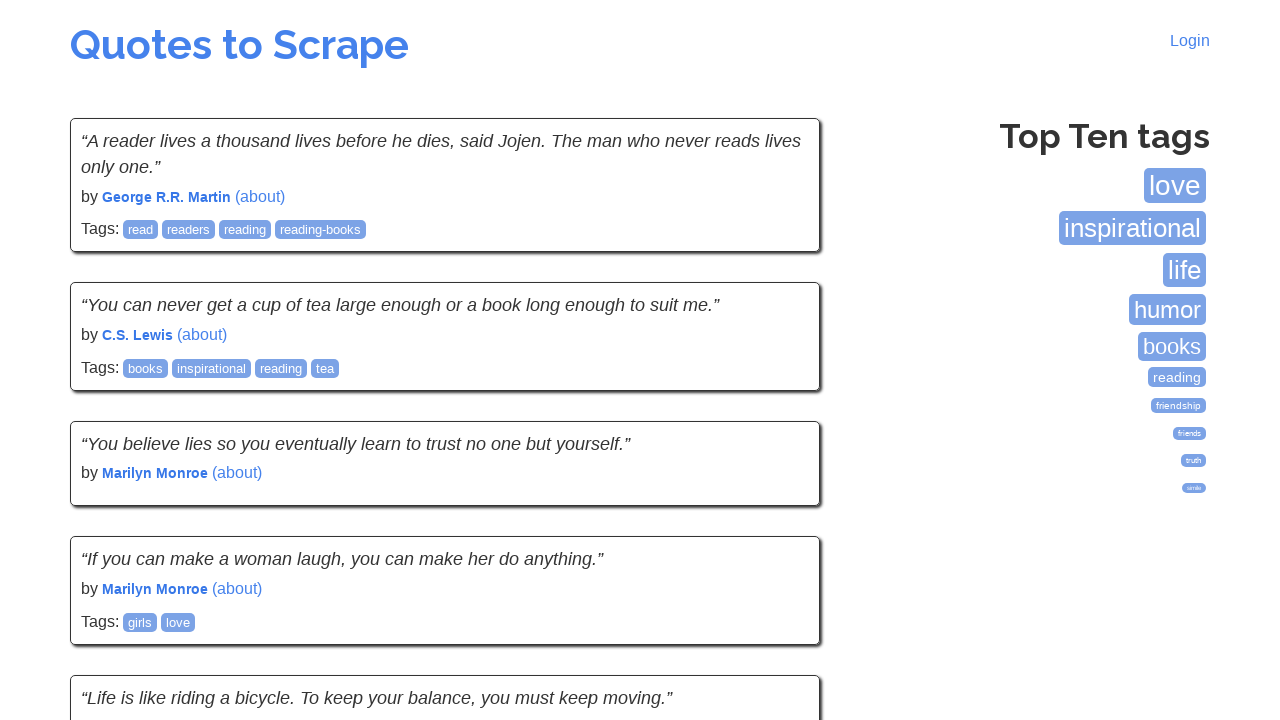

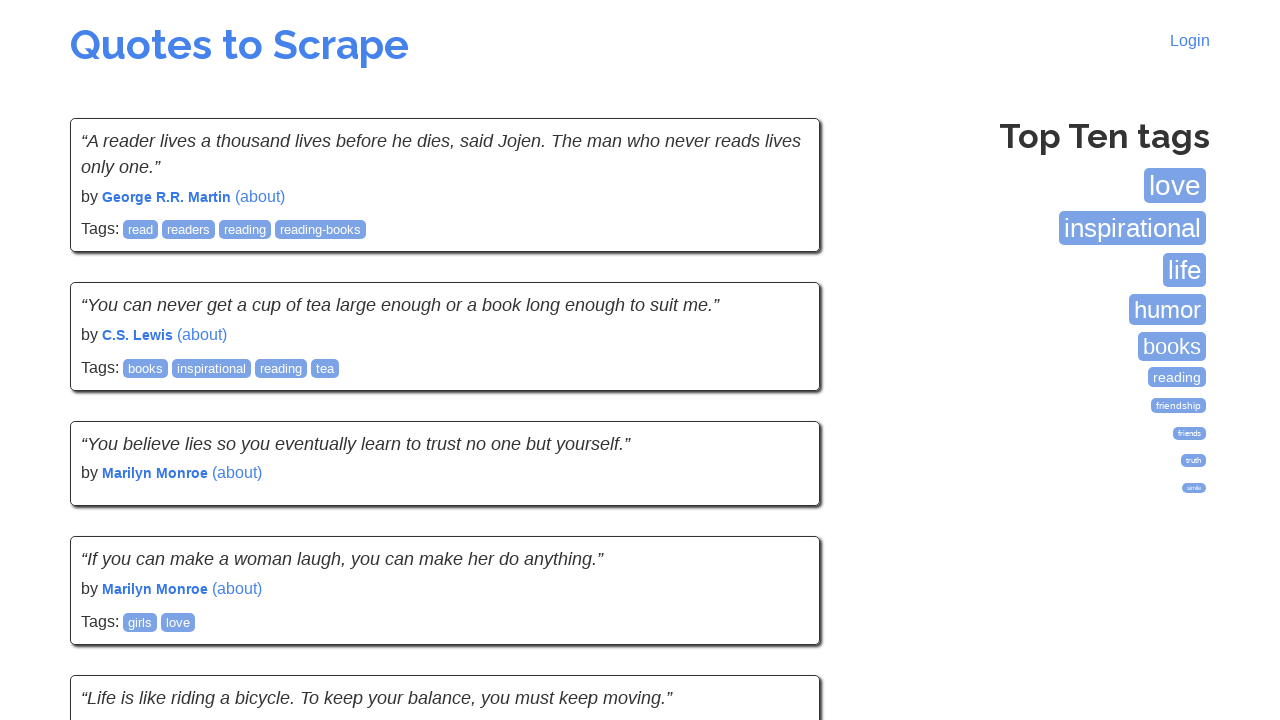